Tests dropdown selection functionality on W3Schools tryit editor by switching to iframe and selecting an option from a dropdown

Starting URL: https://www.w3schools.com/tags/tryit.asp?filename=tryhtml_select

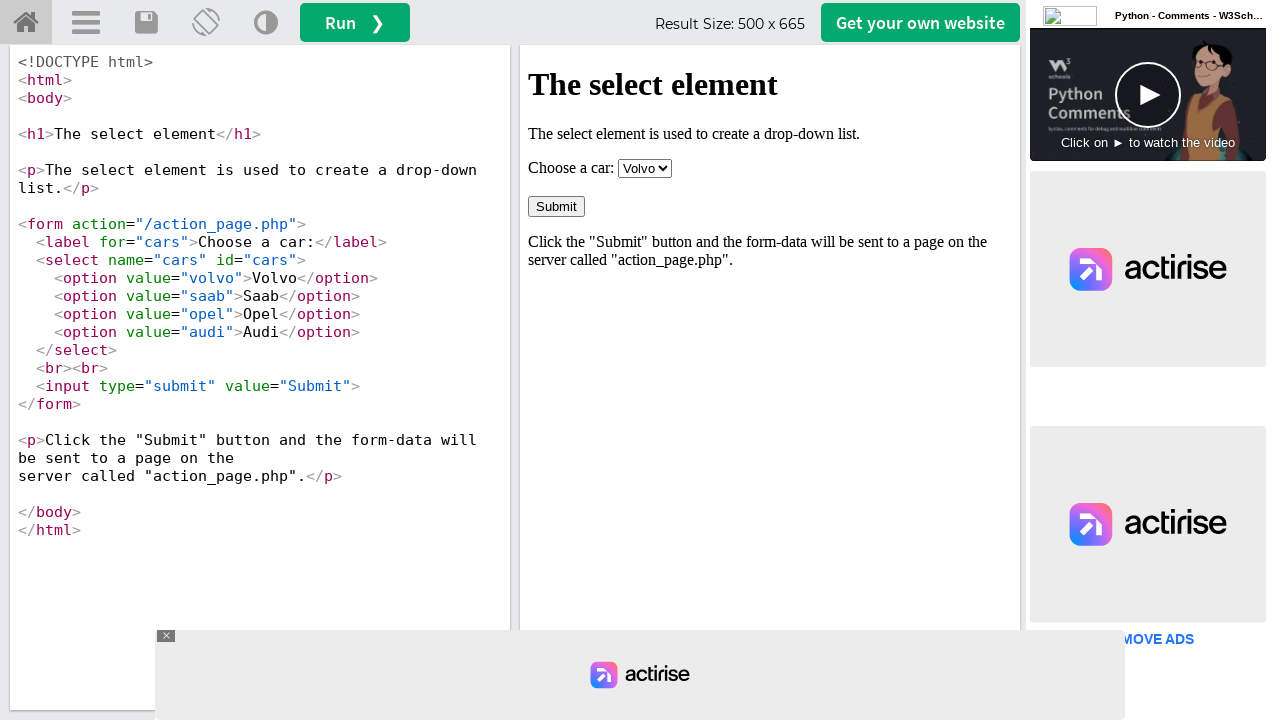

Located iframe with ID 'iframeResult'
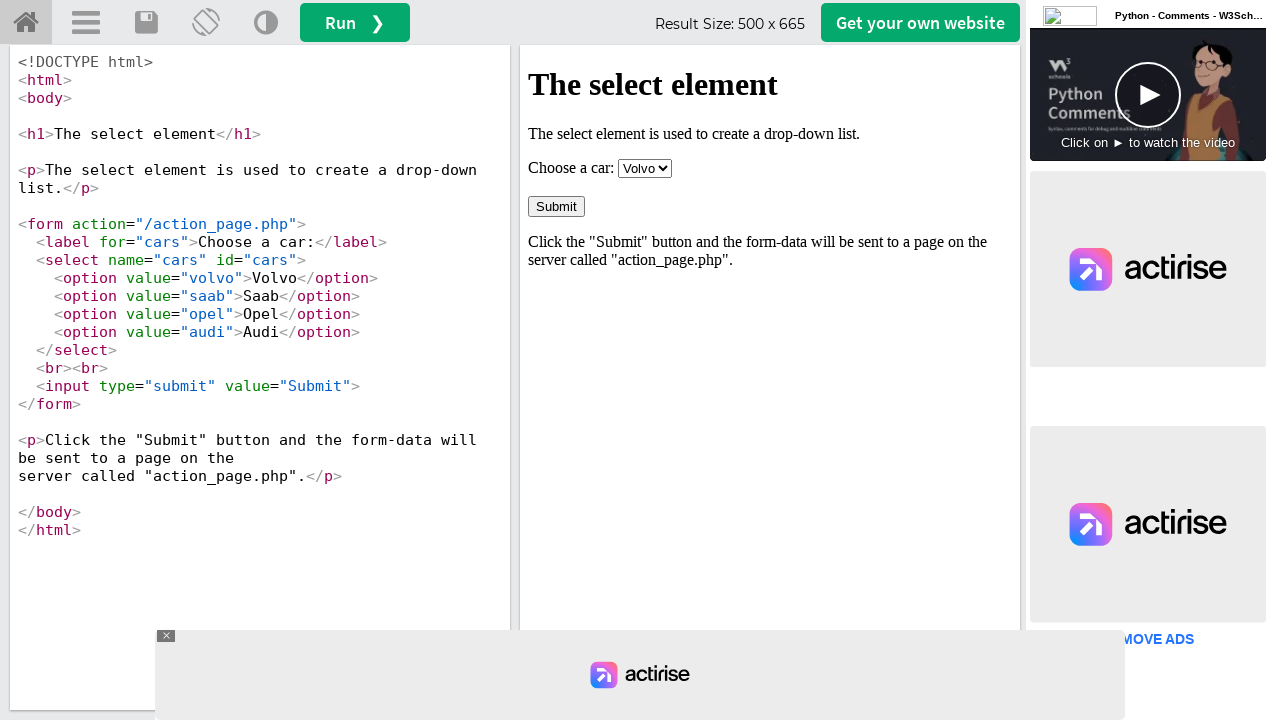

Selected second option (index 1) from cars dropdown on #iframeResult >> internal:control=enter-frame >> #cars
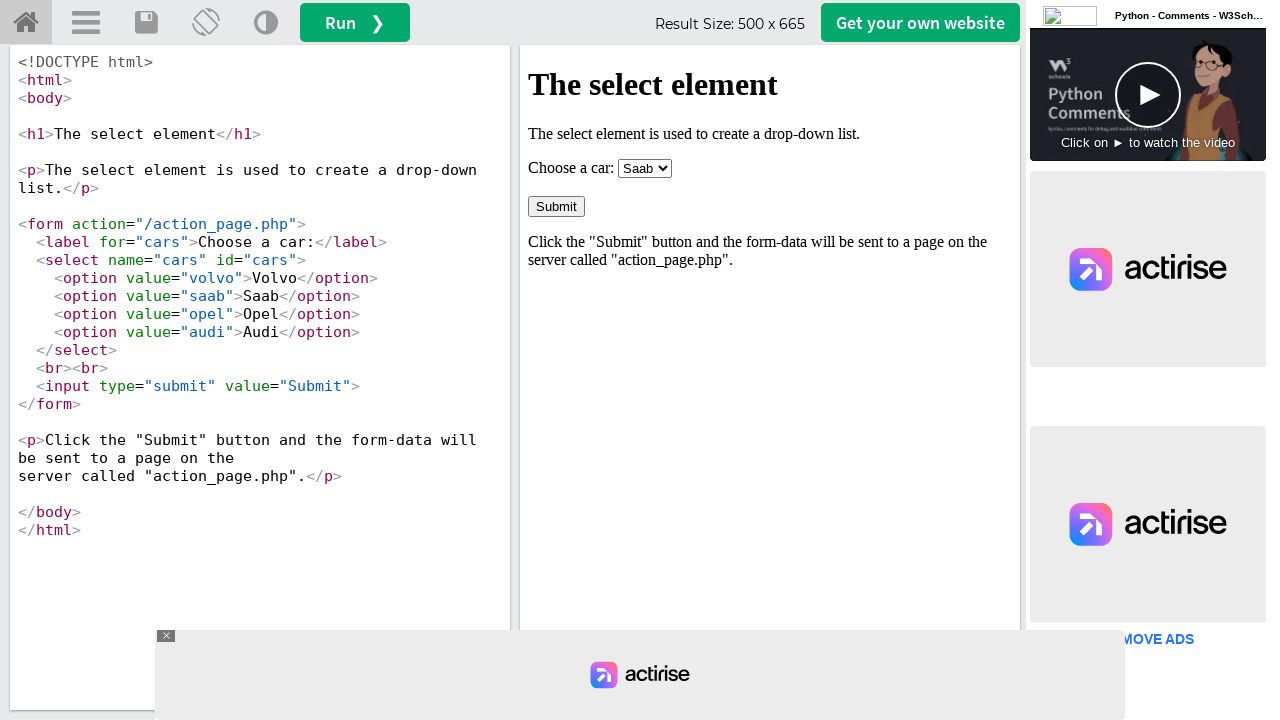

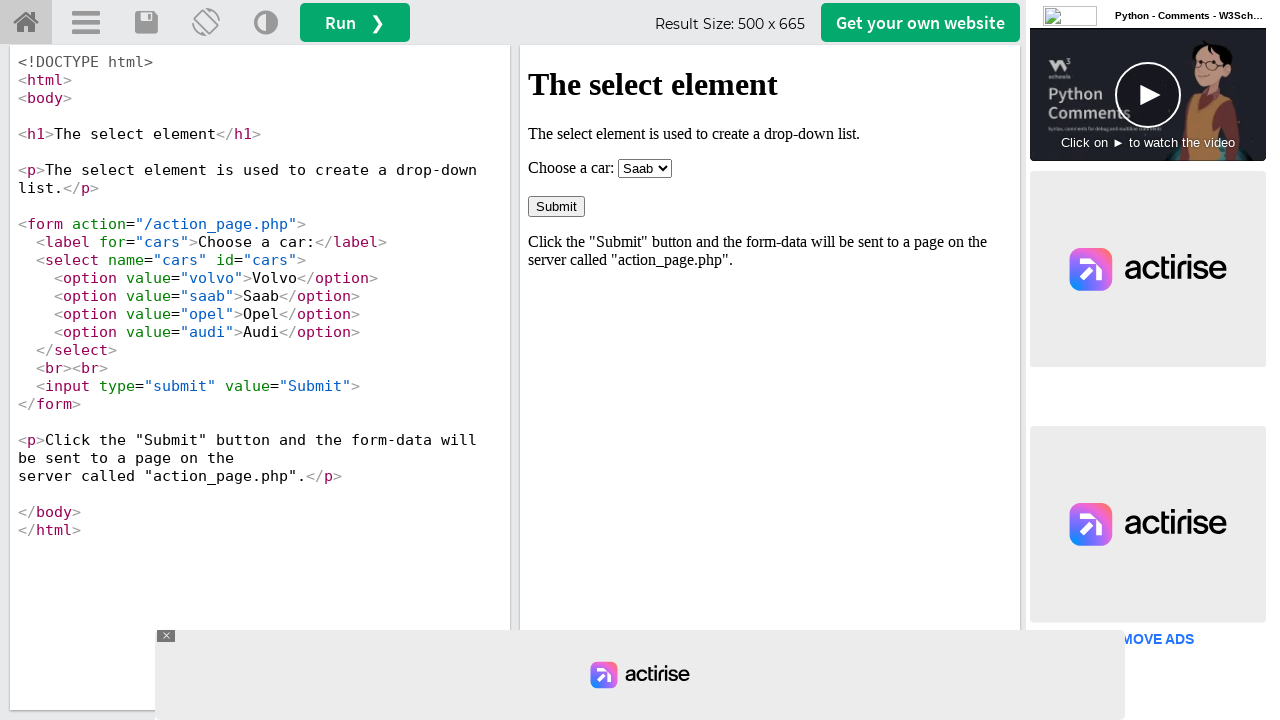